Tests dropdown selection functionality by selecting various options from multiple dropdown menus including fruits, superheroes, programming languages, and countries

Starting URL: https://letcode.in/dropdowns

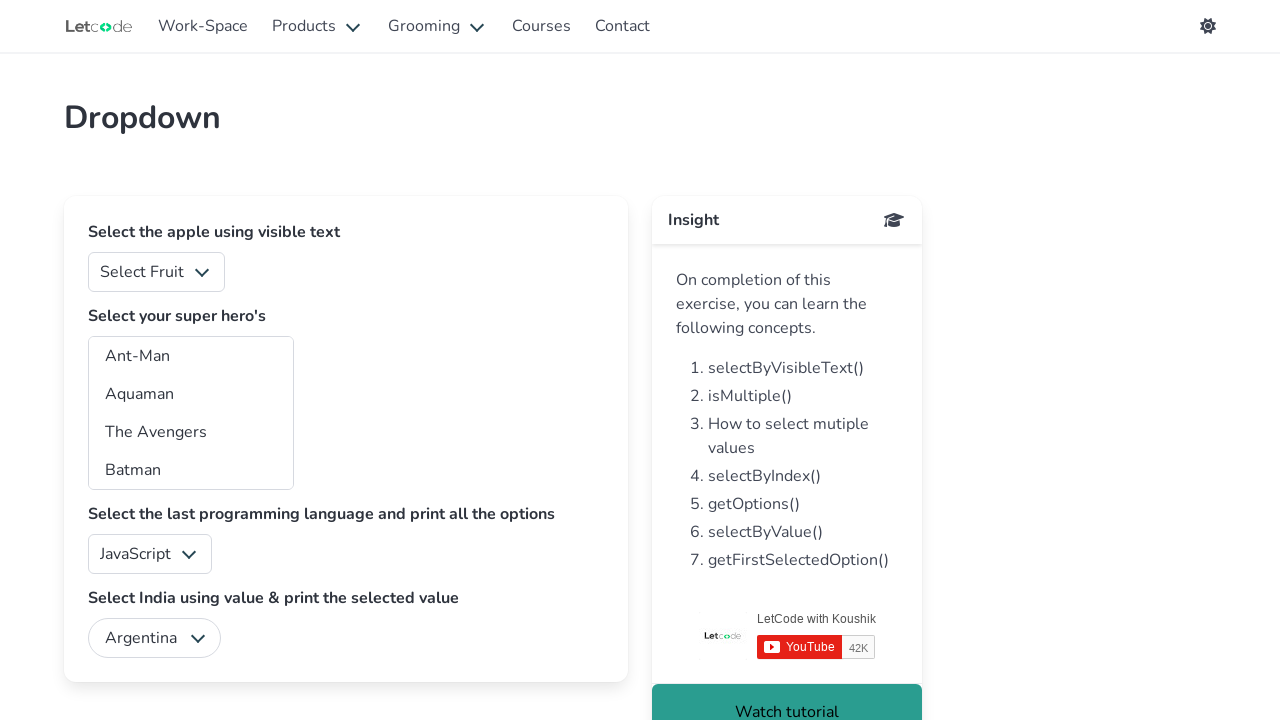

Selected apple from fruits dropdown using value on #fruits
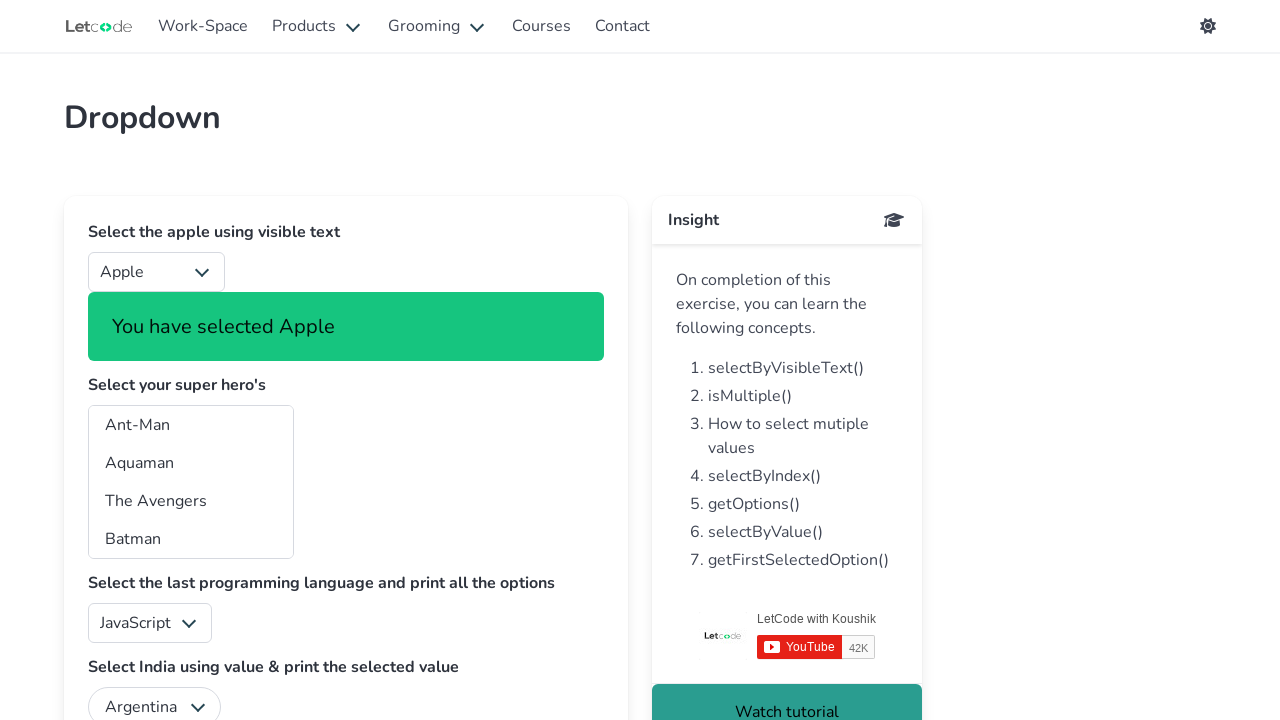

Selected multiple superheroes from multi-select dropdown on #superheros
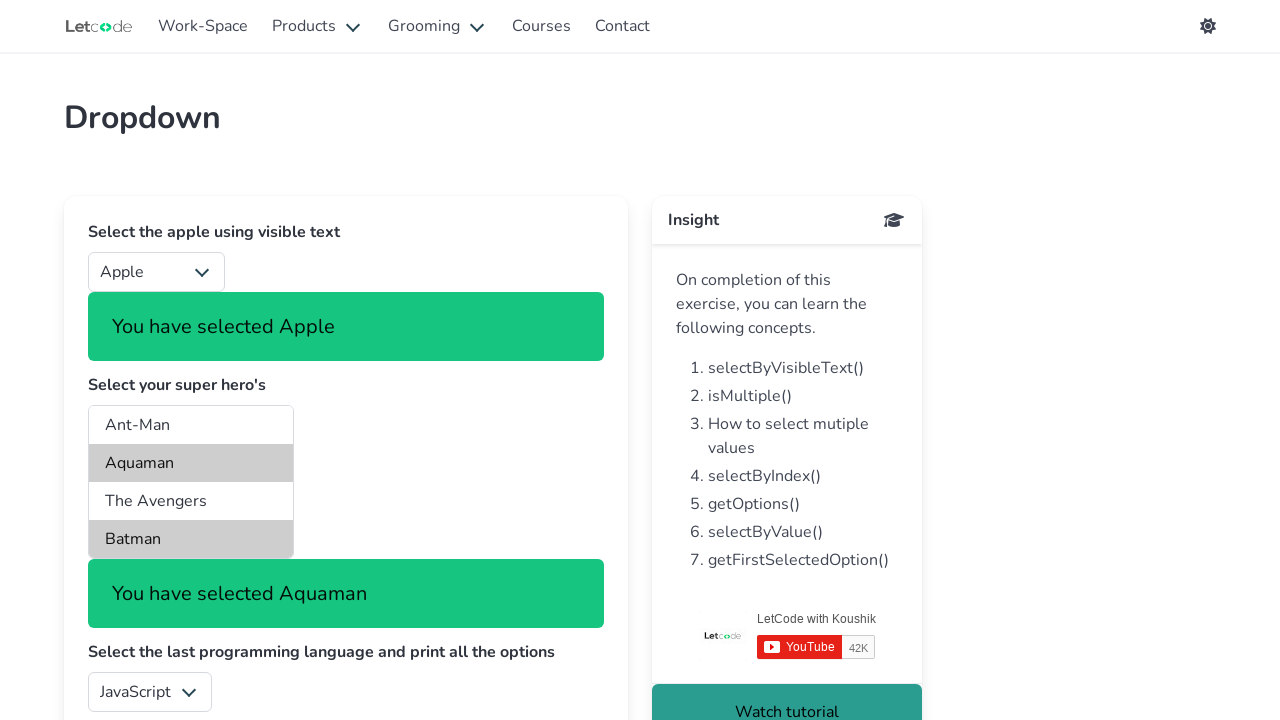

Selected C# from programming languages dropdown on #lang
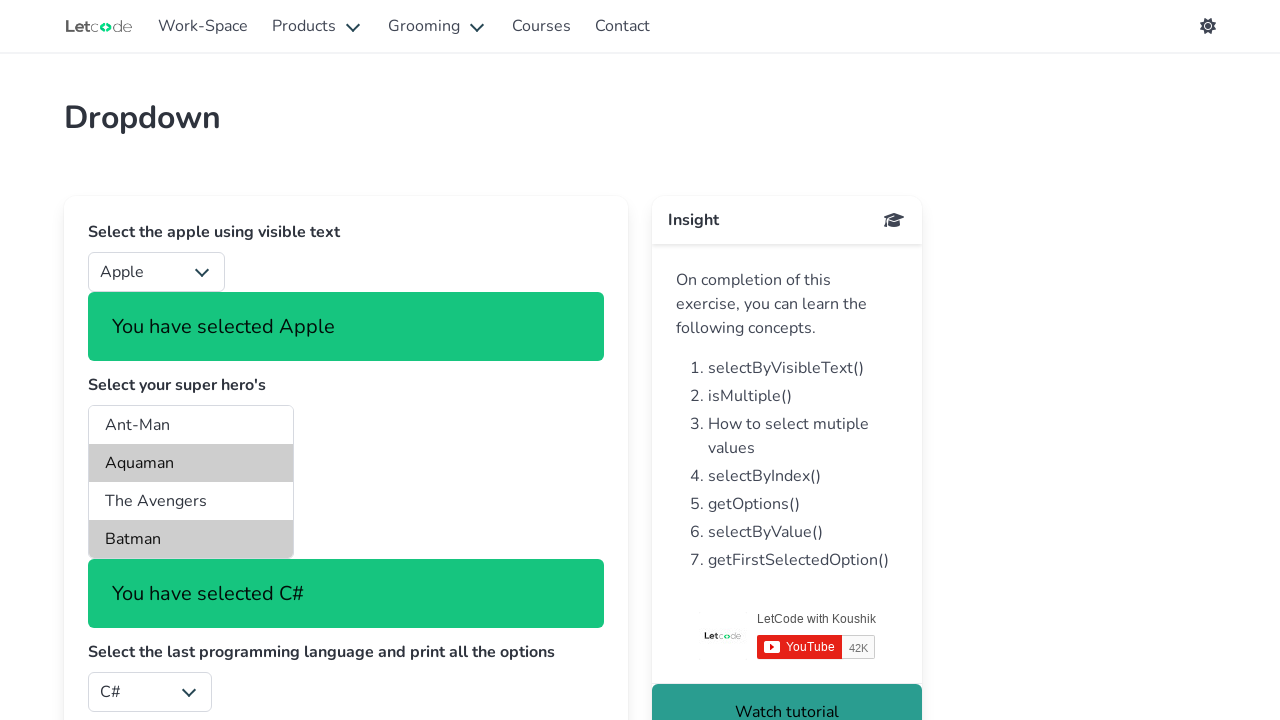

Selected India from countries dropdown on #country
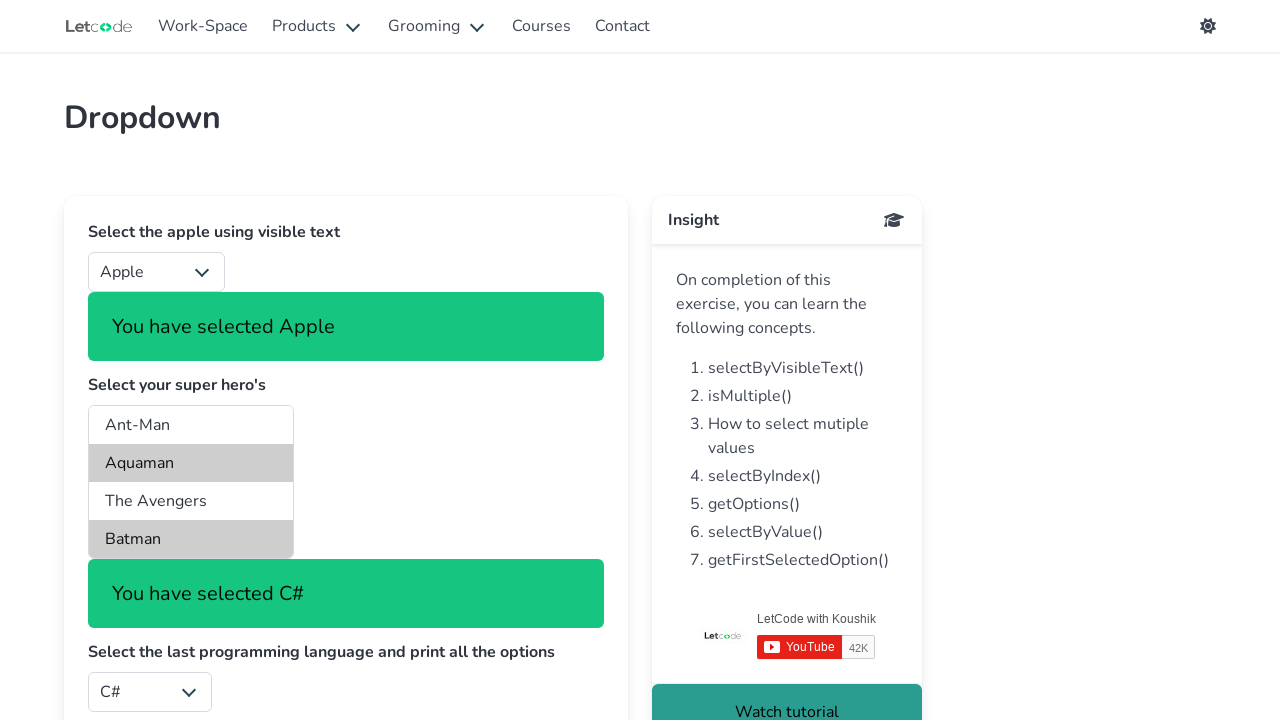

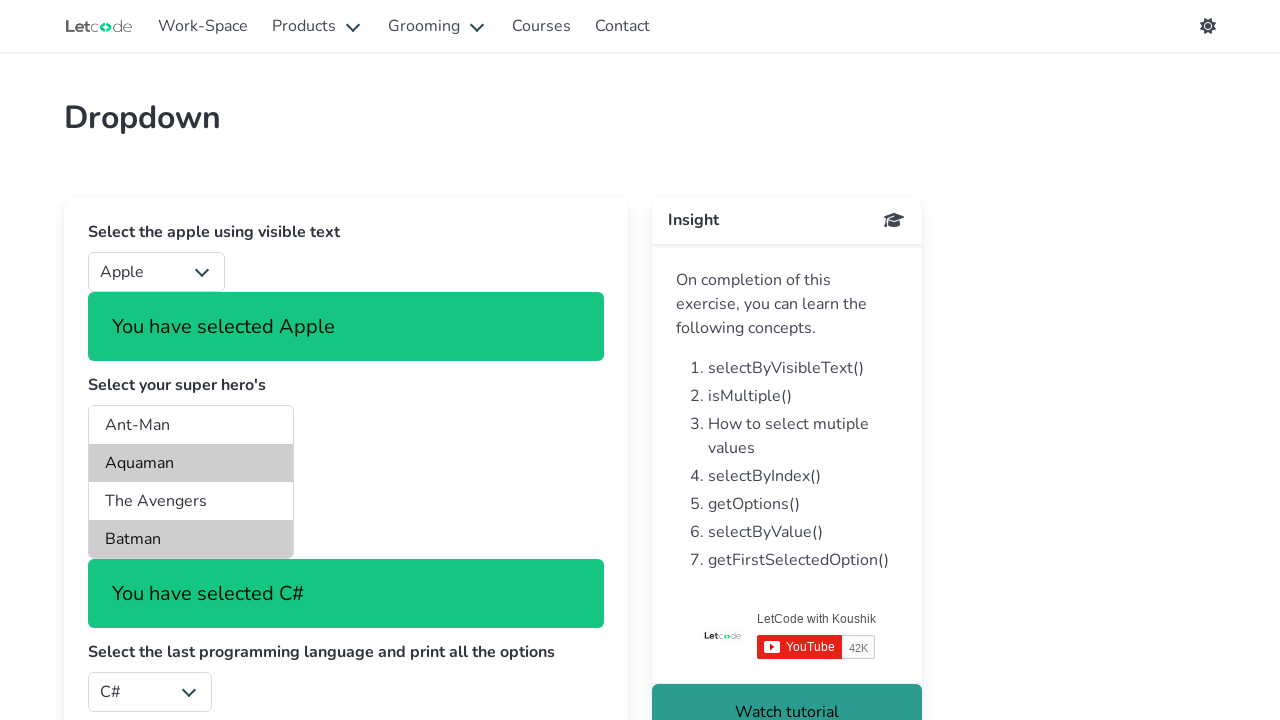